Fills a registration form with first name, last name, and email, then verifies successful registration message.

Starting URL: http://suninjuly.github.io/registration1.html

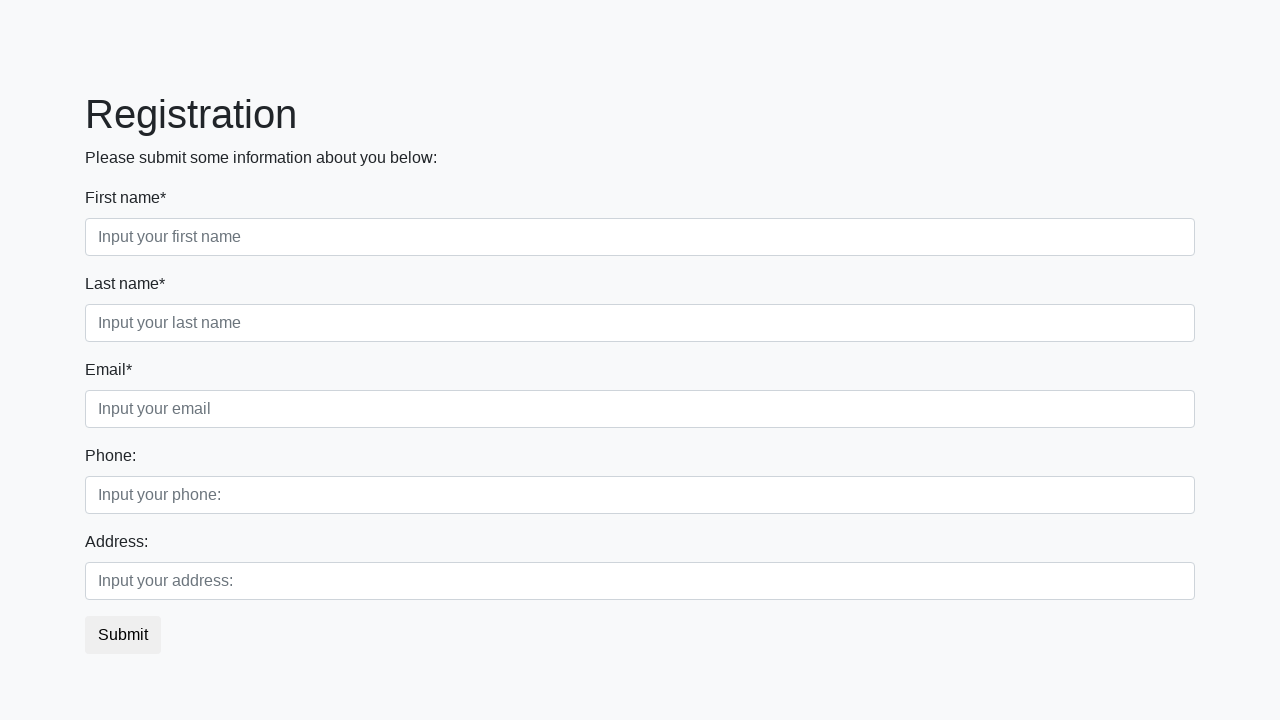

Navigated to registration form page
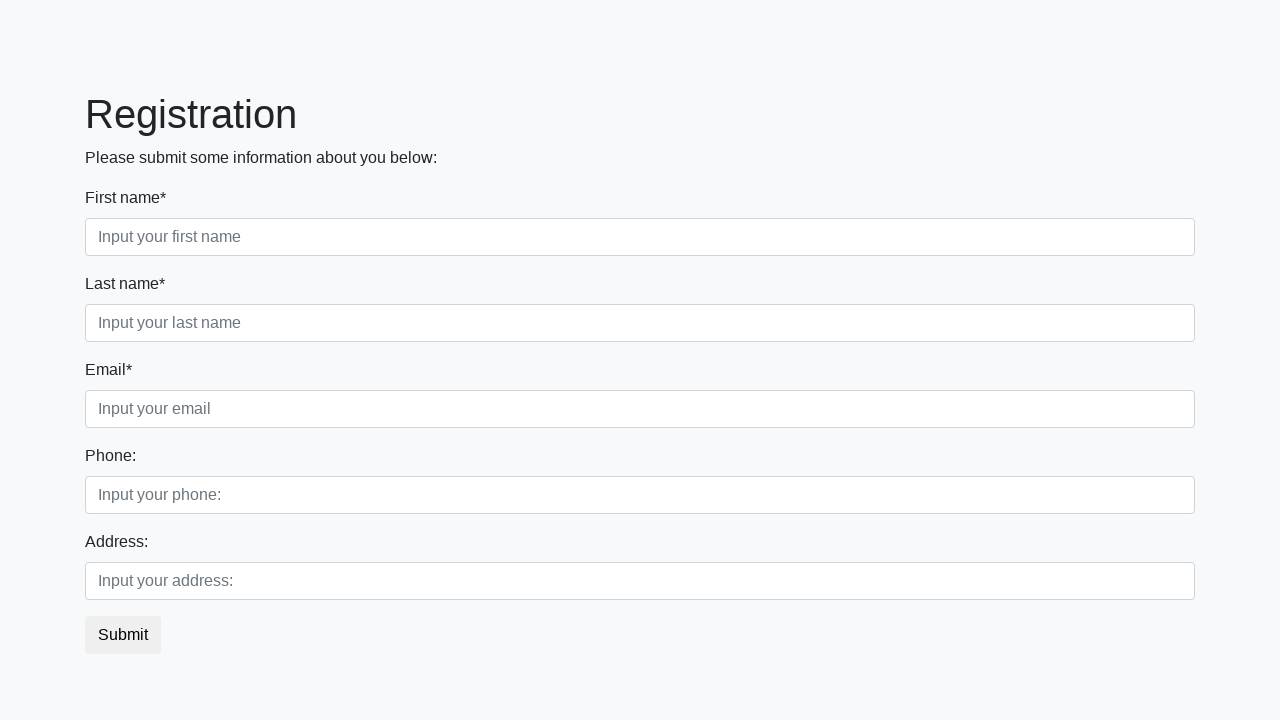

Filled first name field with 'Ivan' on input
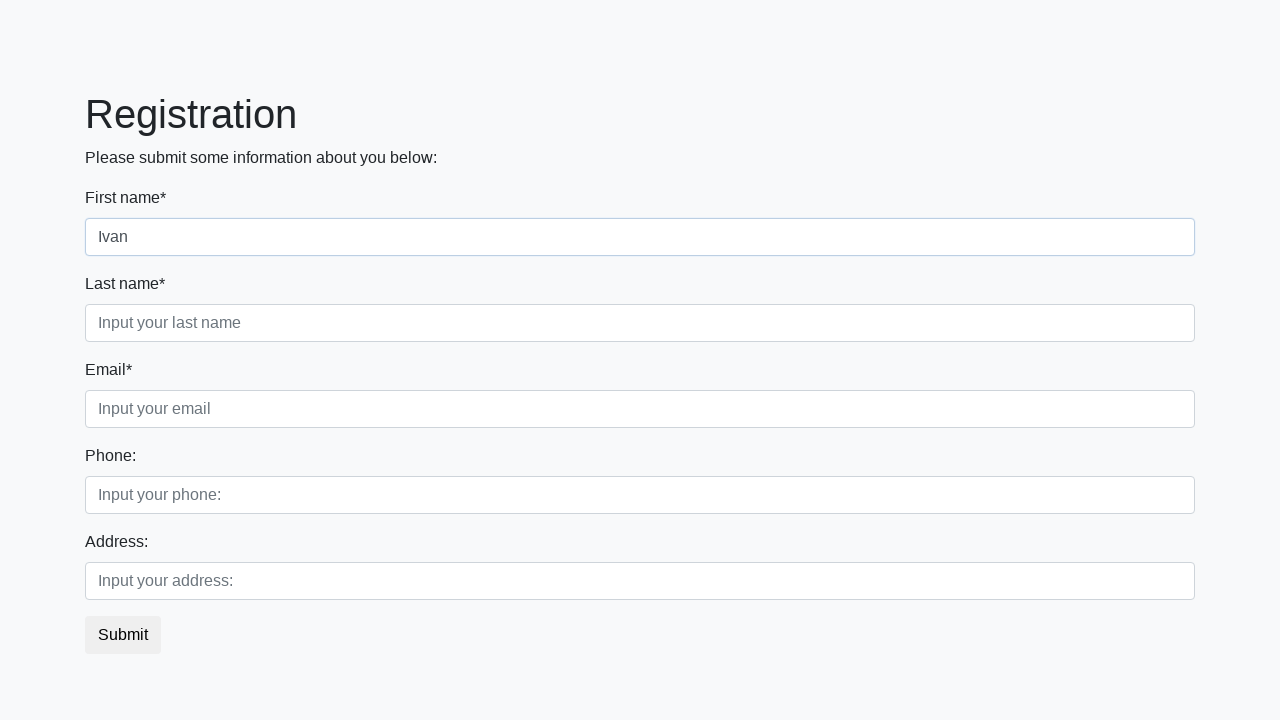

Filled last name field with 'Ivanov' on .second
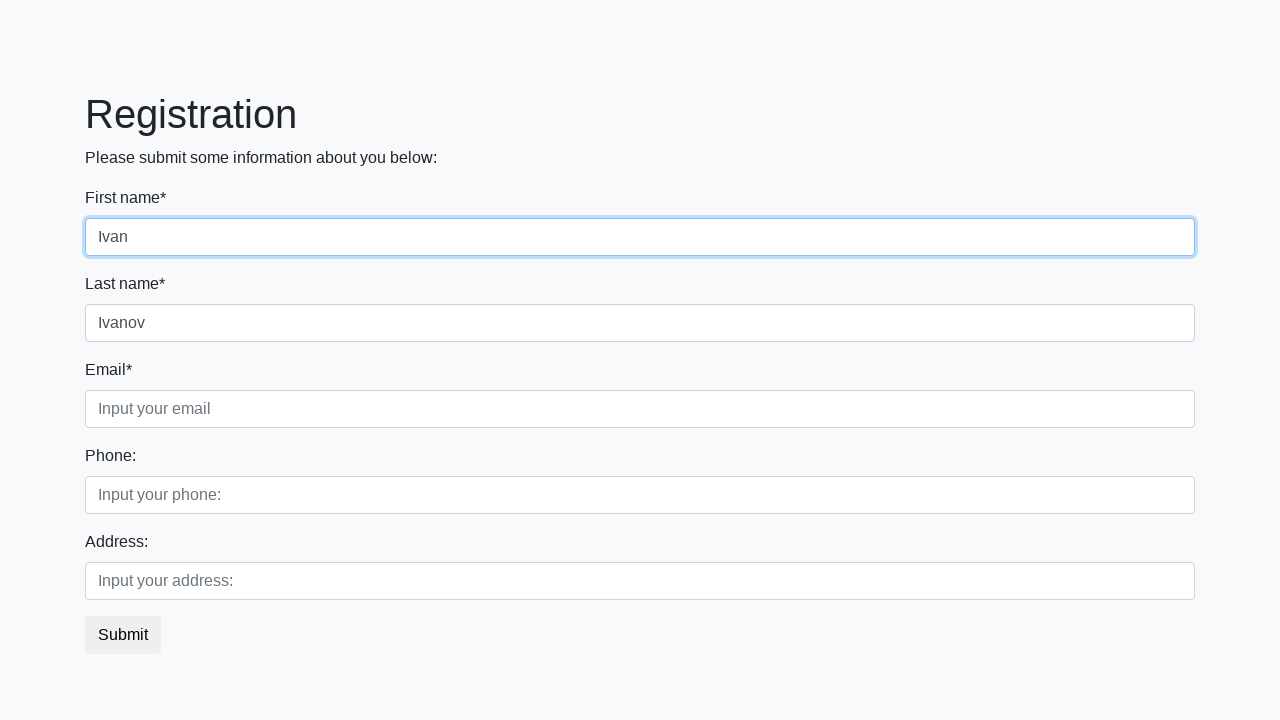

Filled email field with 'test@test.ru' on .third
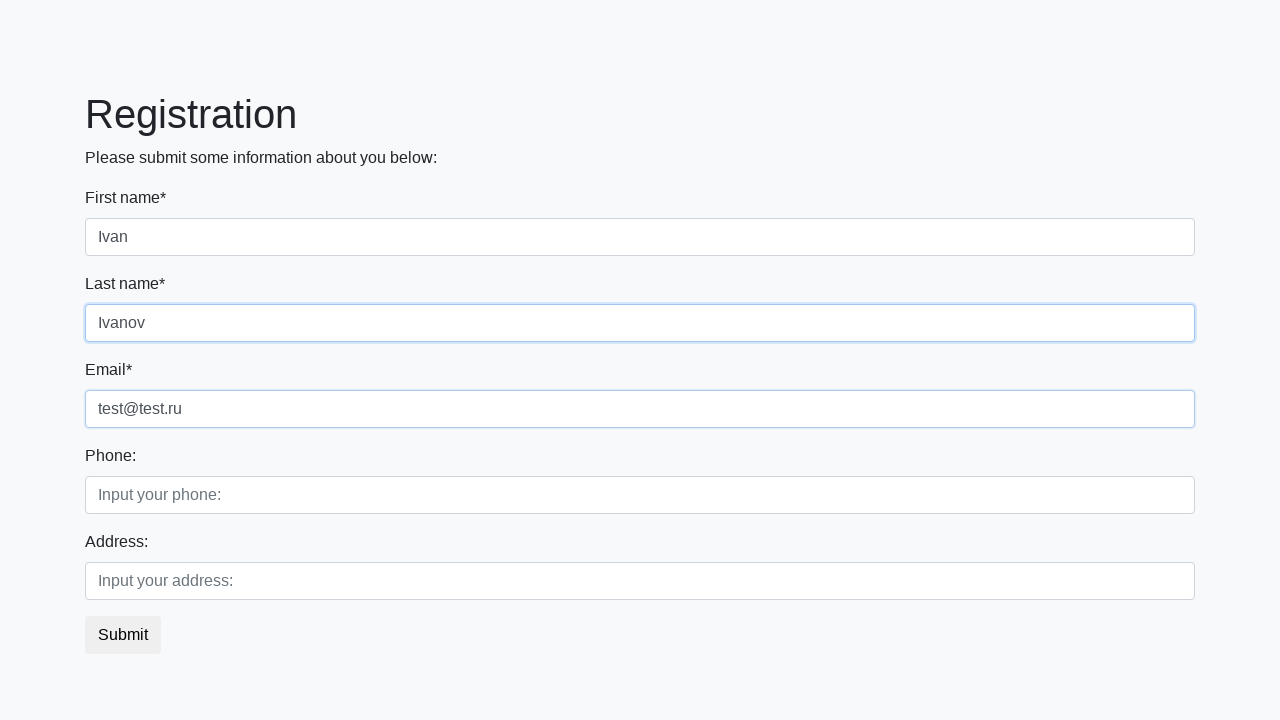

Clicked registration submit button at (123, 635) on button.btn
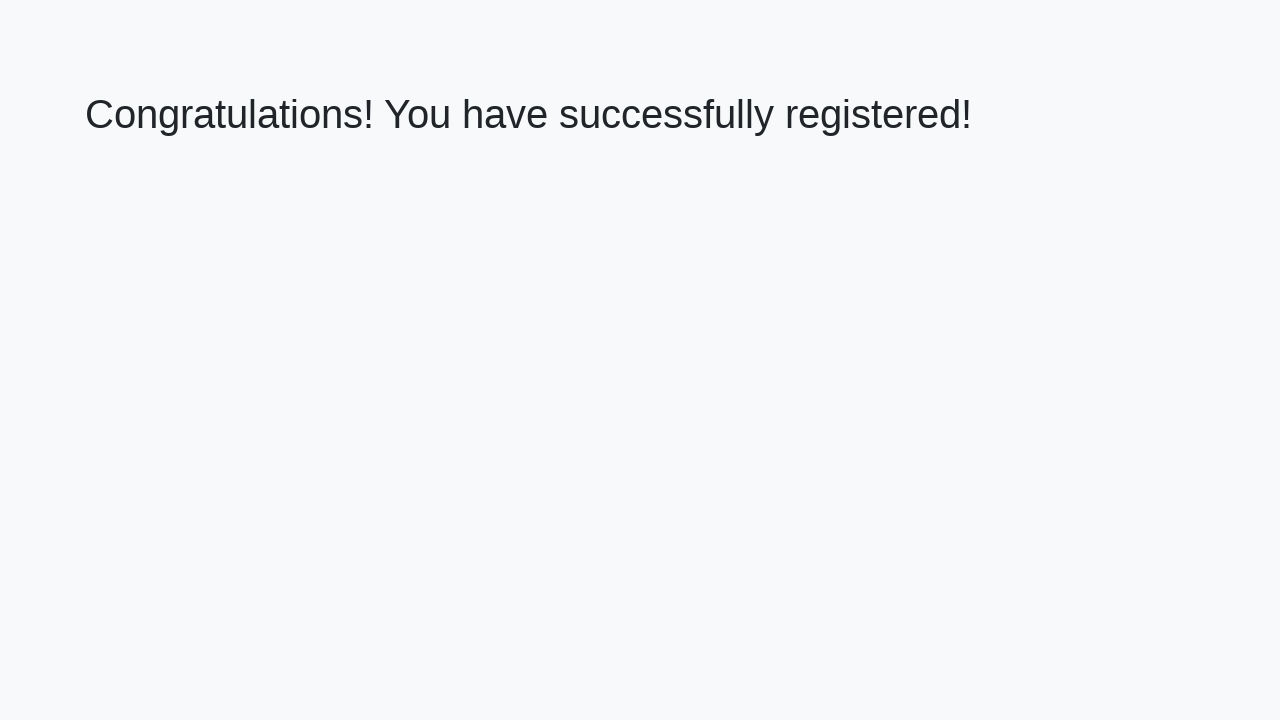

Verified successful registration message appeared
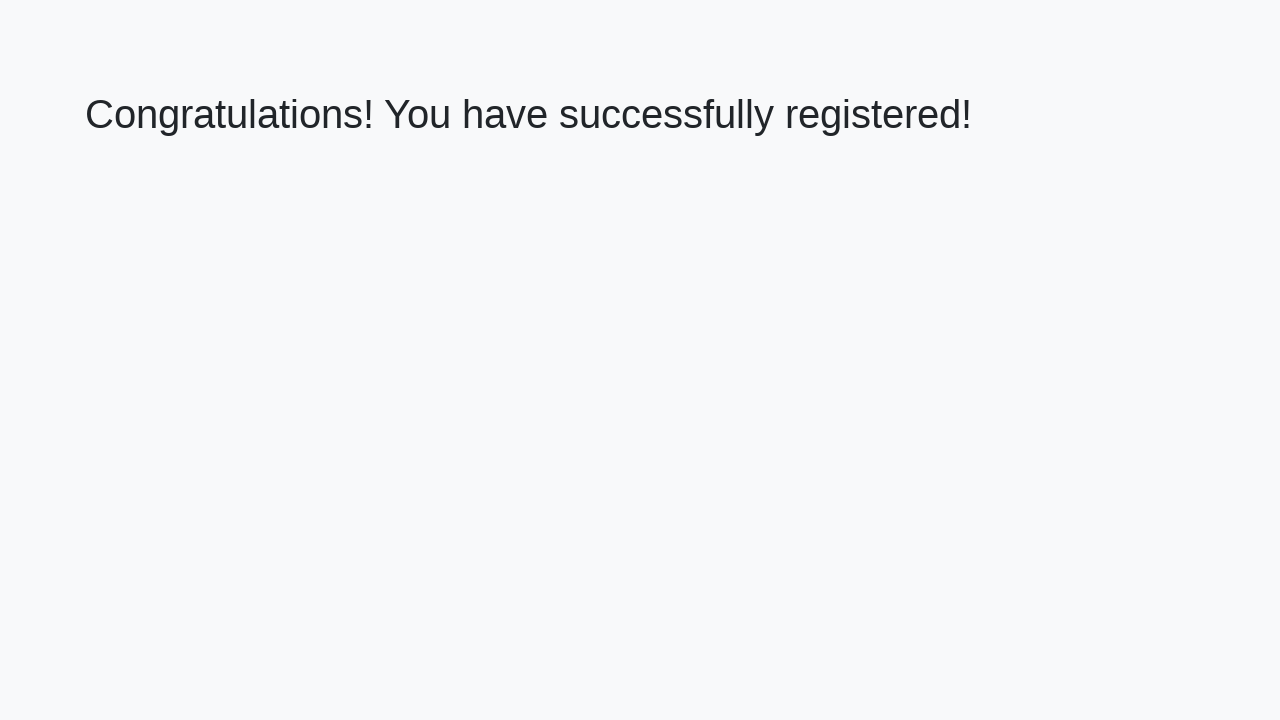

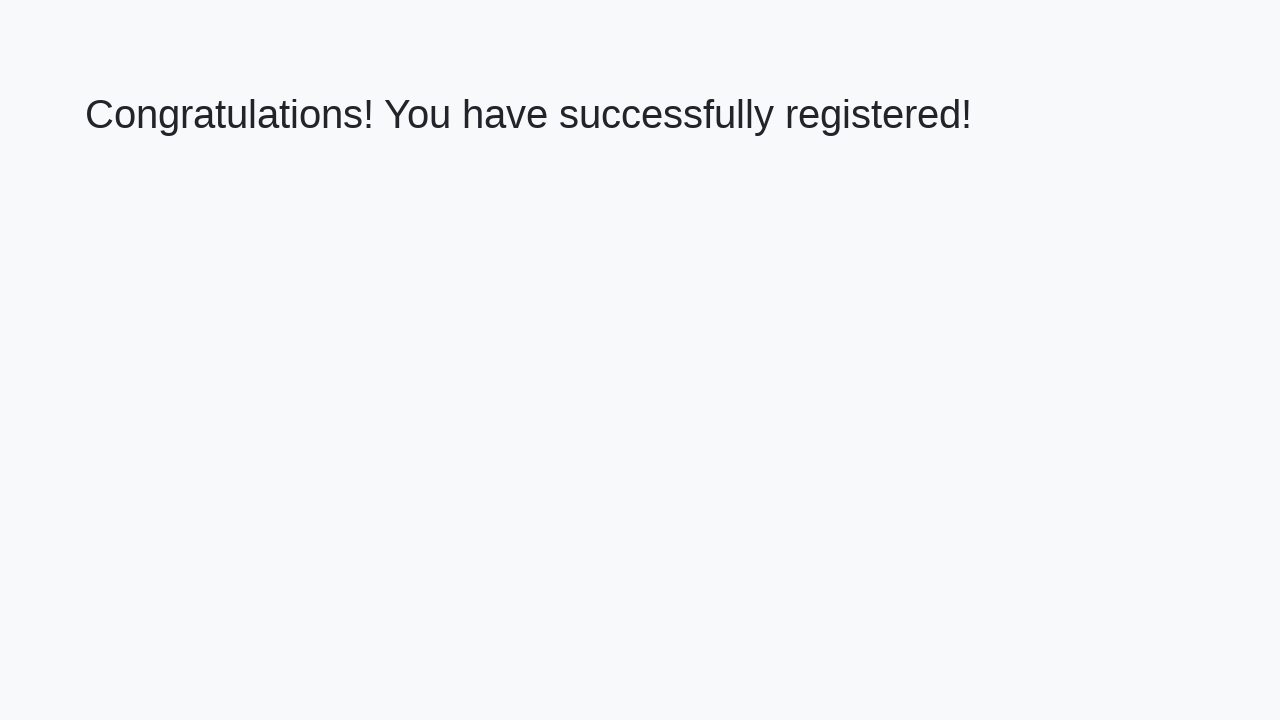